Tests the show/hide functionality of a text box element by clicking hide and show buttons and verifying the element's display state

Starting URL: https://www.letskodeit.com/practice

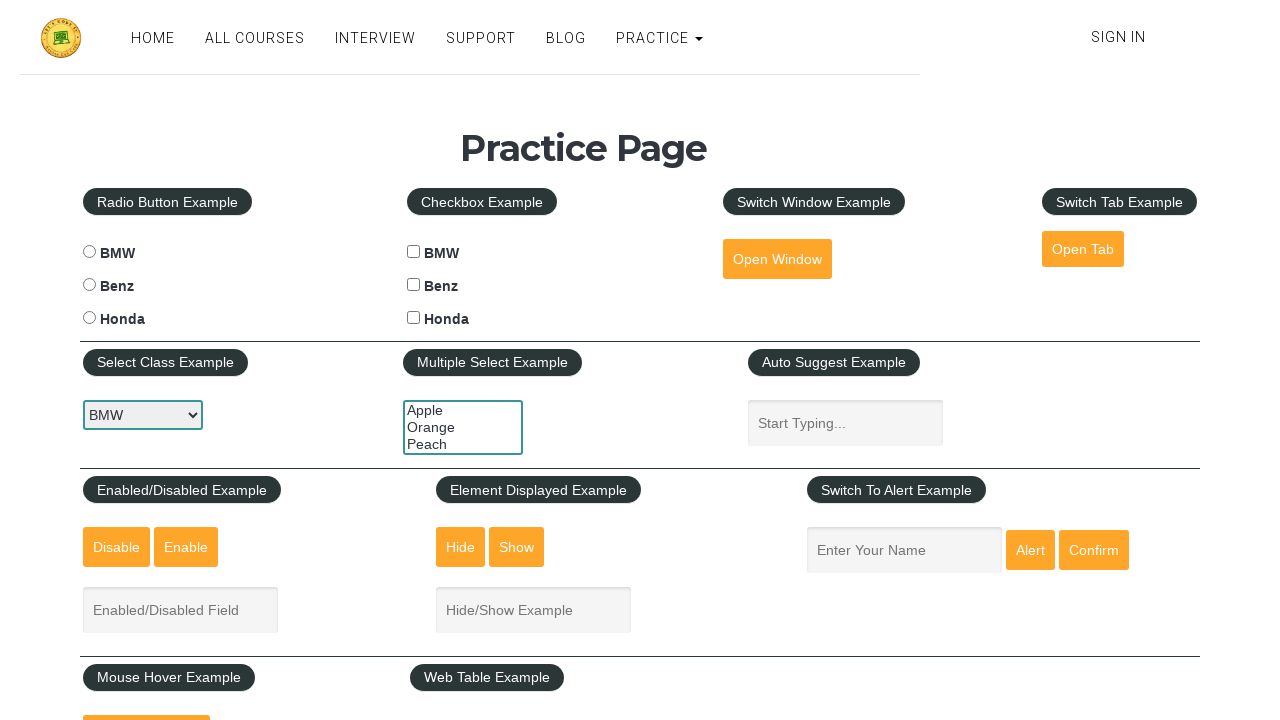

Clicked hide button to hide the text box at (461, 547) on #hide-textbox
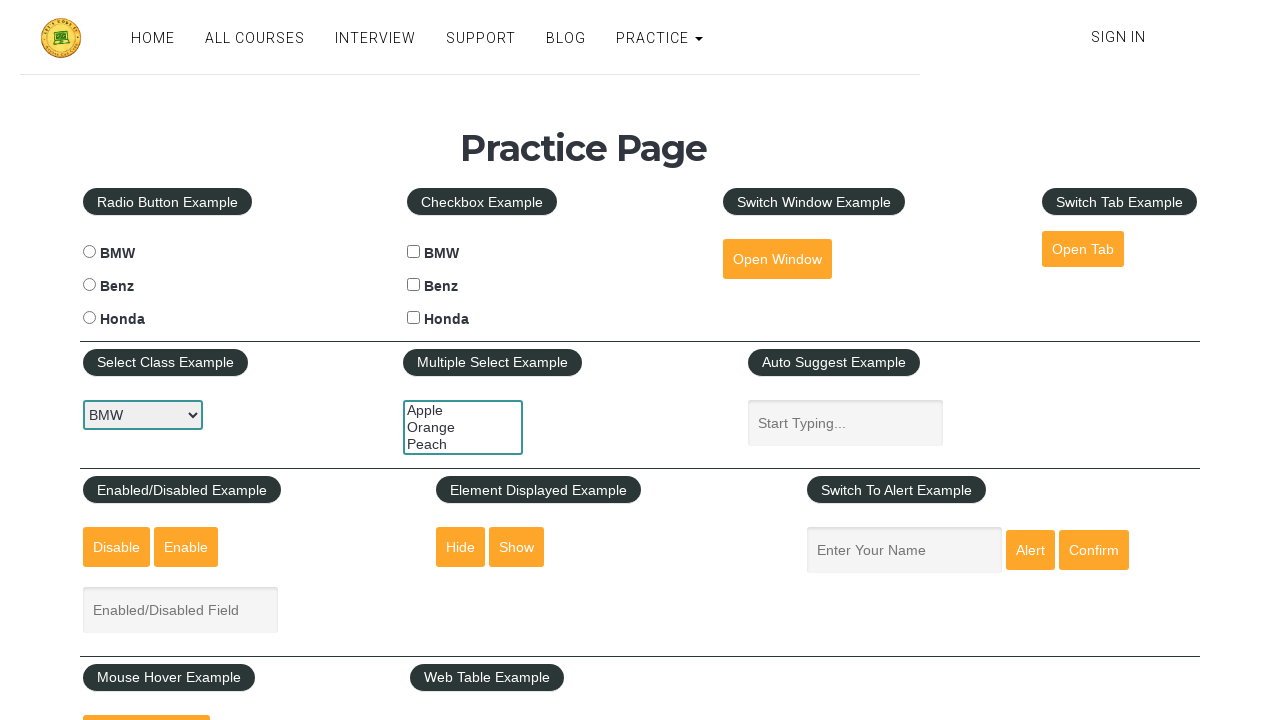

Clicked show button to display the text box again at (517, 547) on #show-textbox
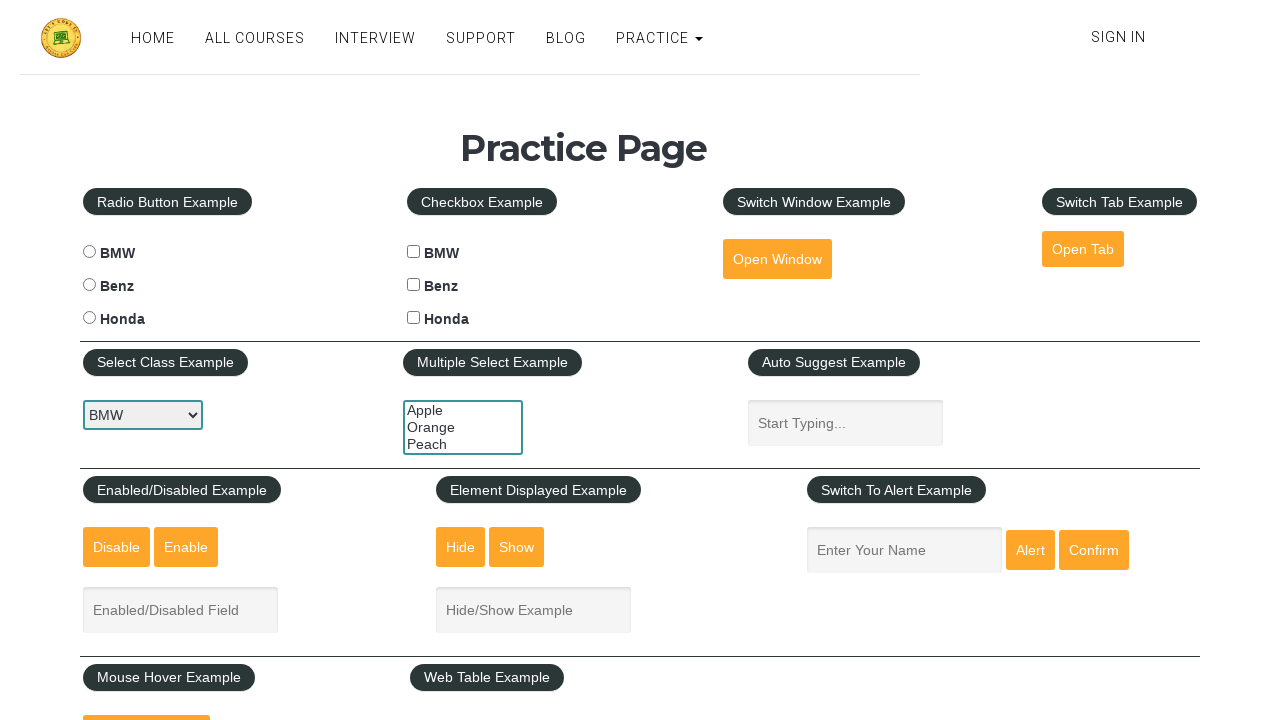

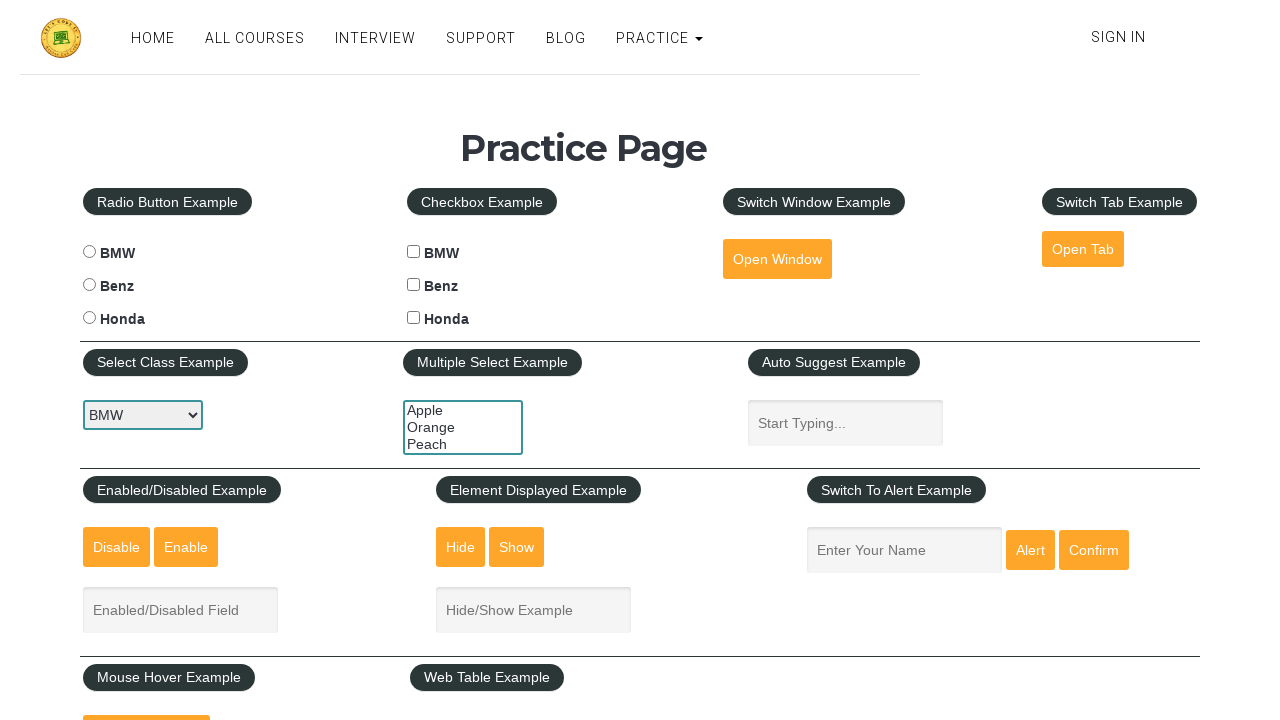